Tests a todo application by adding a new todo item, marking it as complete, clearing completed todos, and verifying the todo was removed.

Starting URL: https://devmountain.github.io/qa_todos/

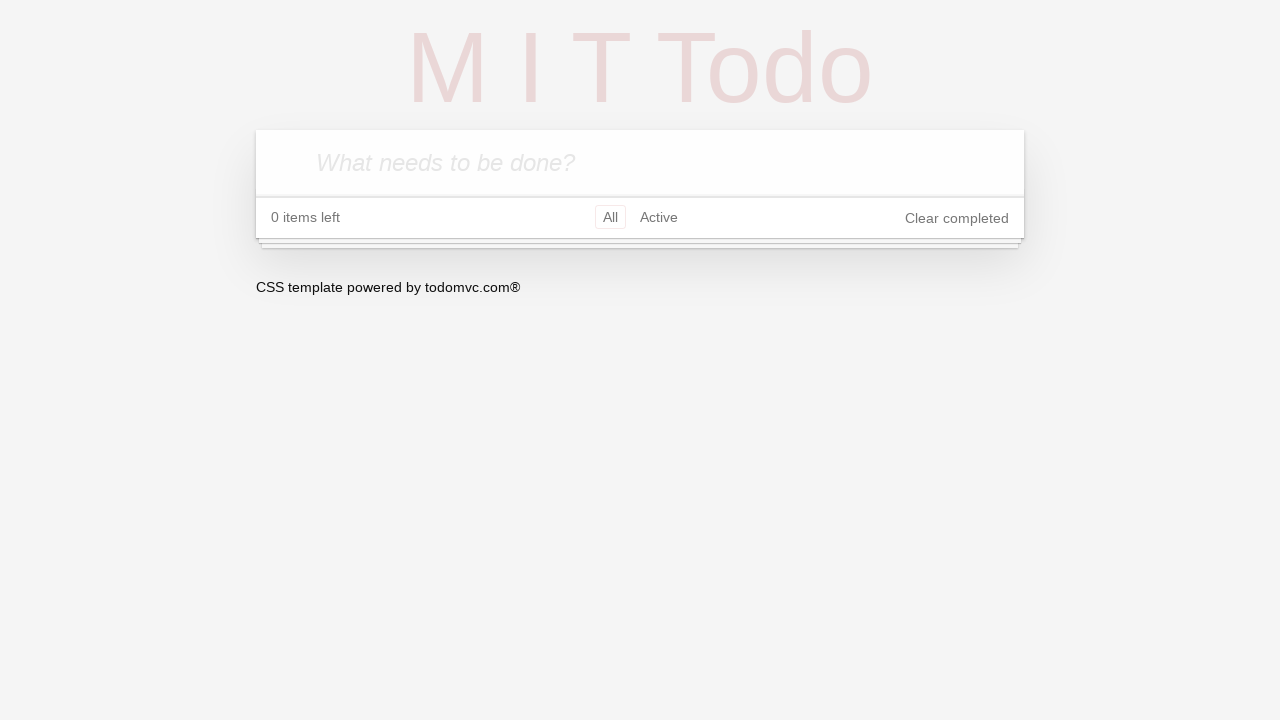

Todo input field loaded
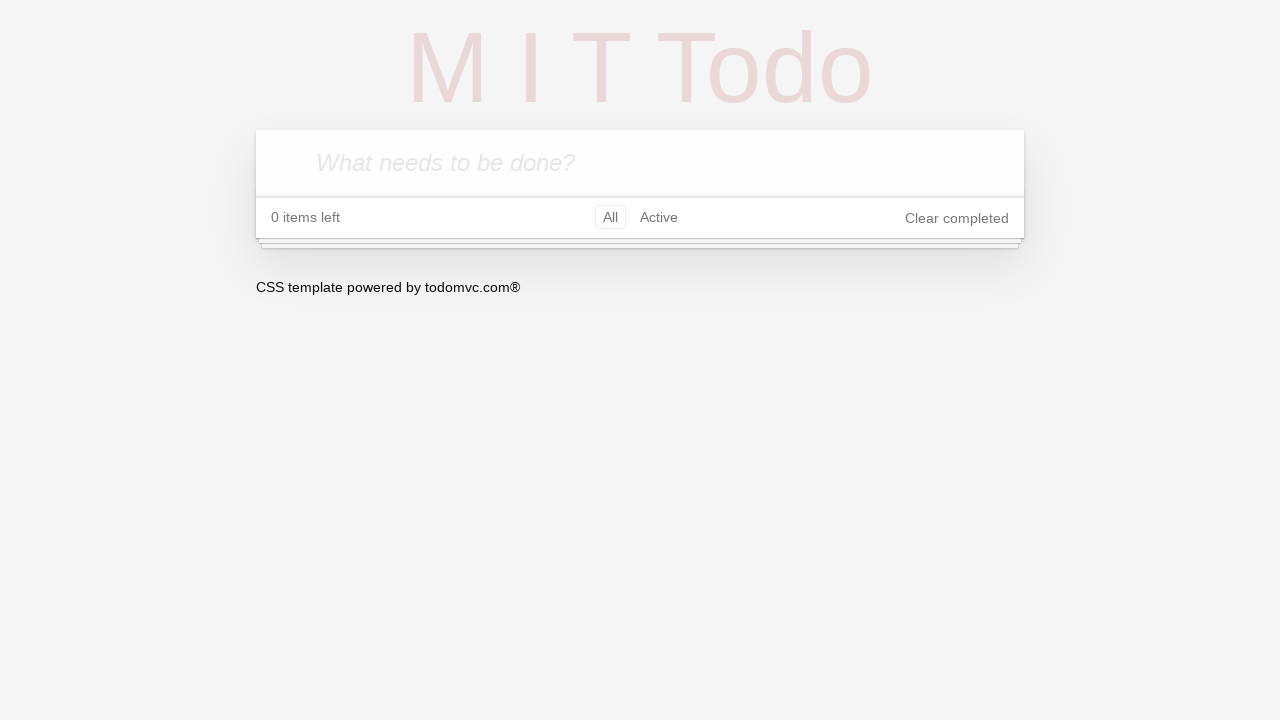

Filled todo input with 'Test To-Do' on .new-todo
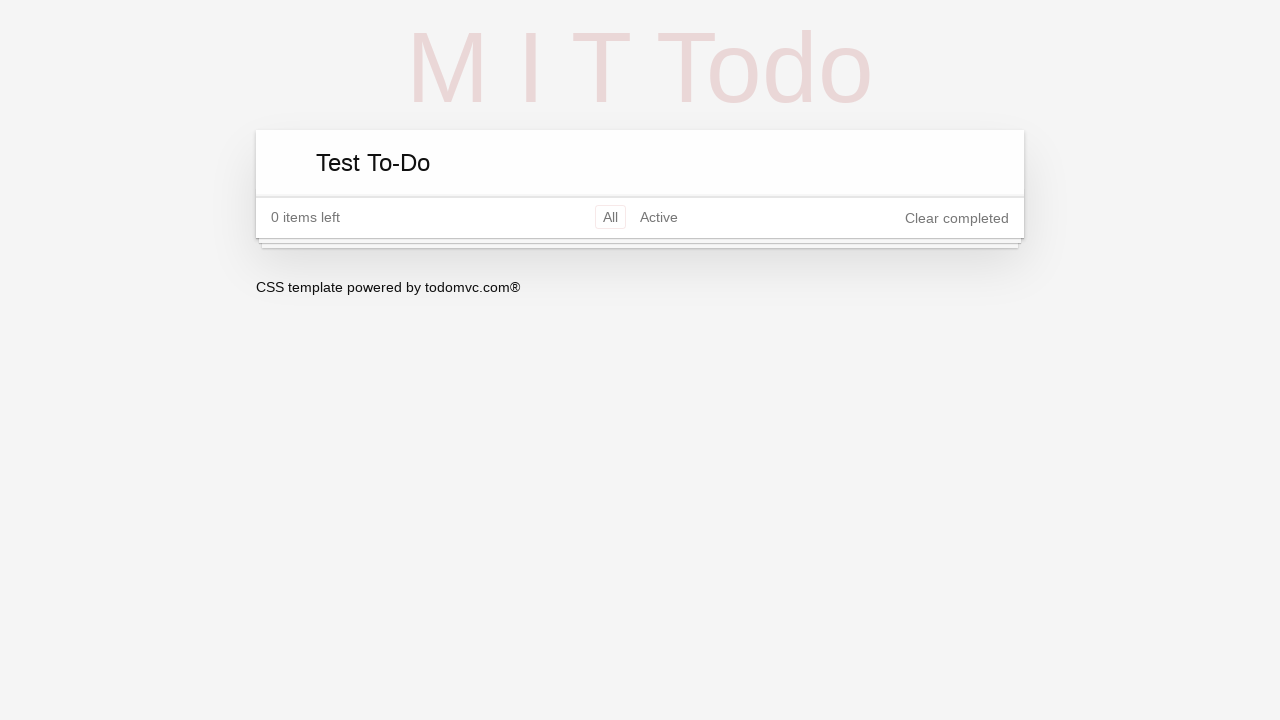

Pressed Enter to add the todo item on .new-todo
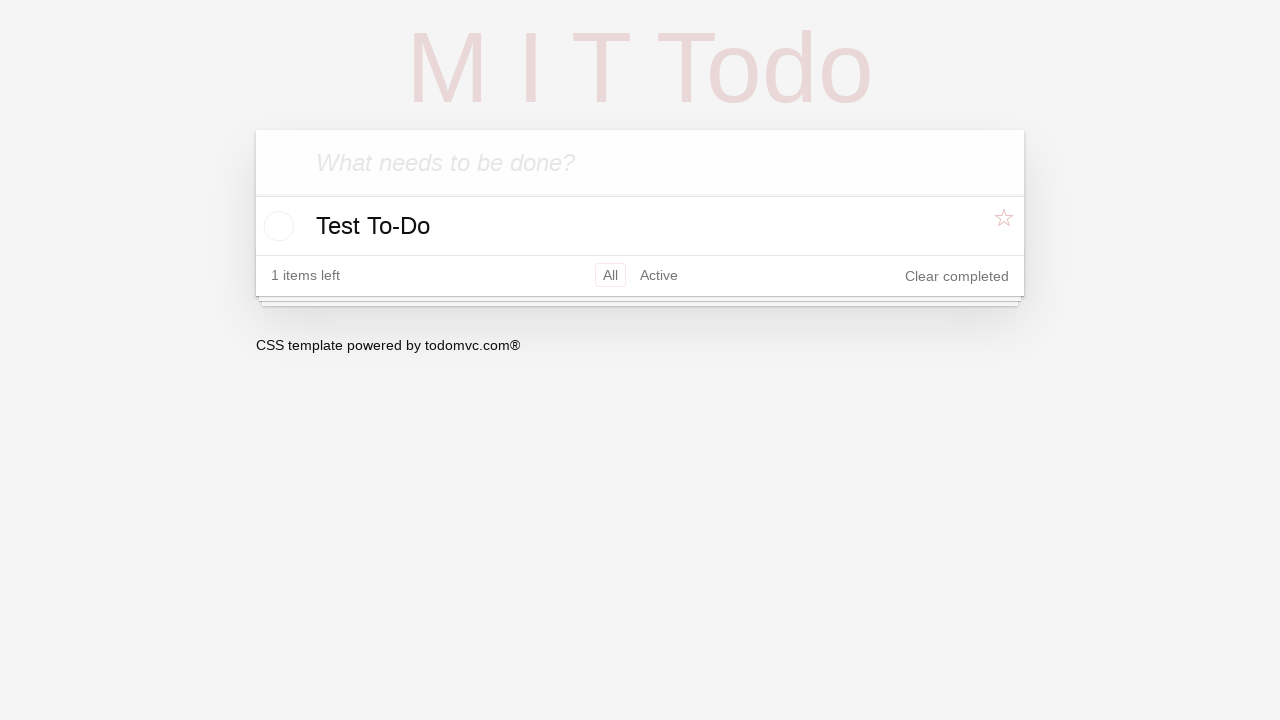

New todo item appeared in the list
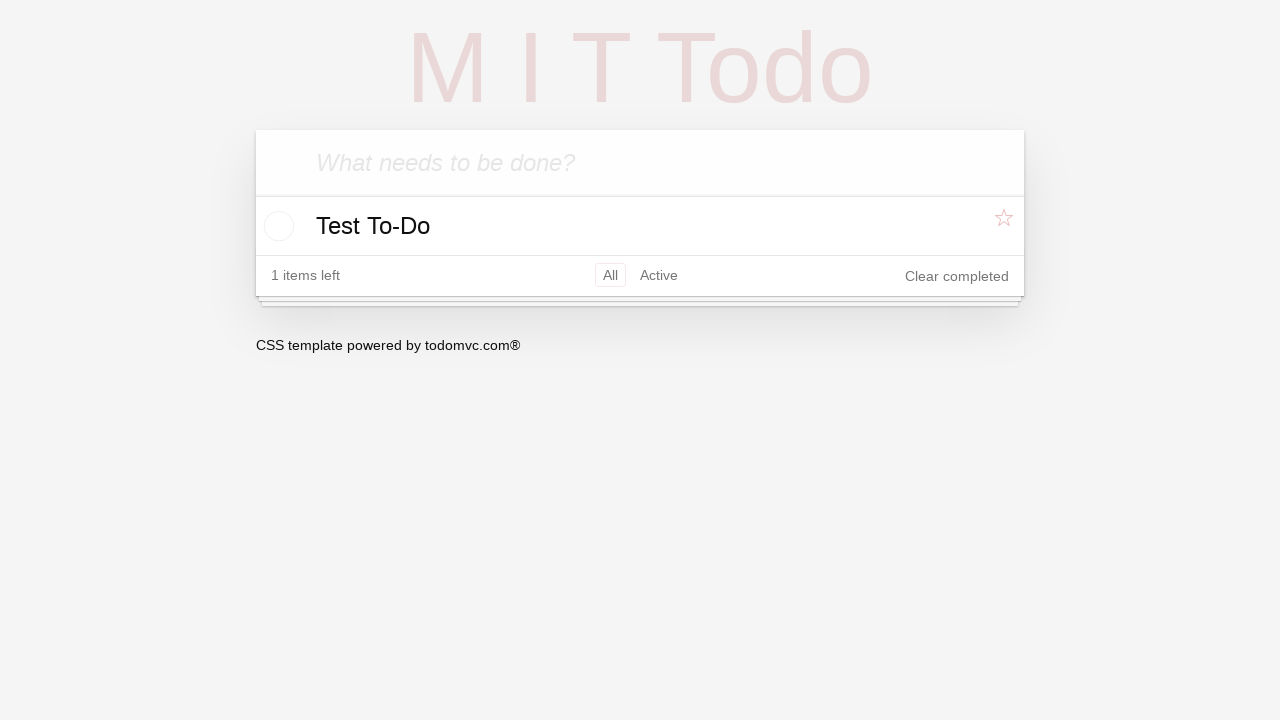

Clicked checkbox to mark todo as complete at (276, 226) on li.todo input
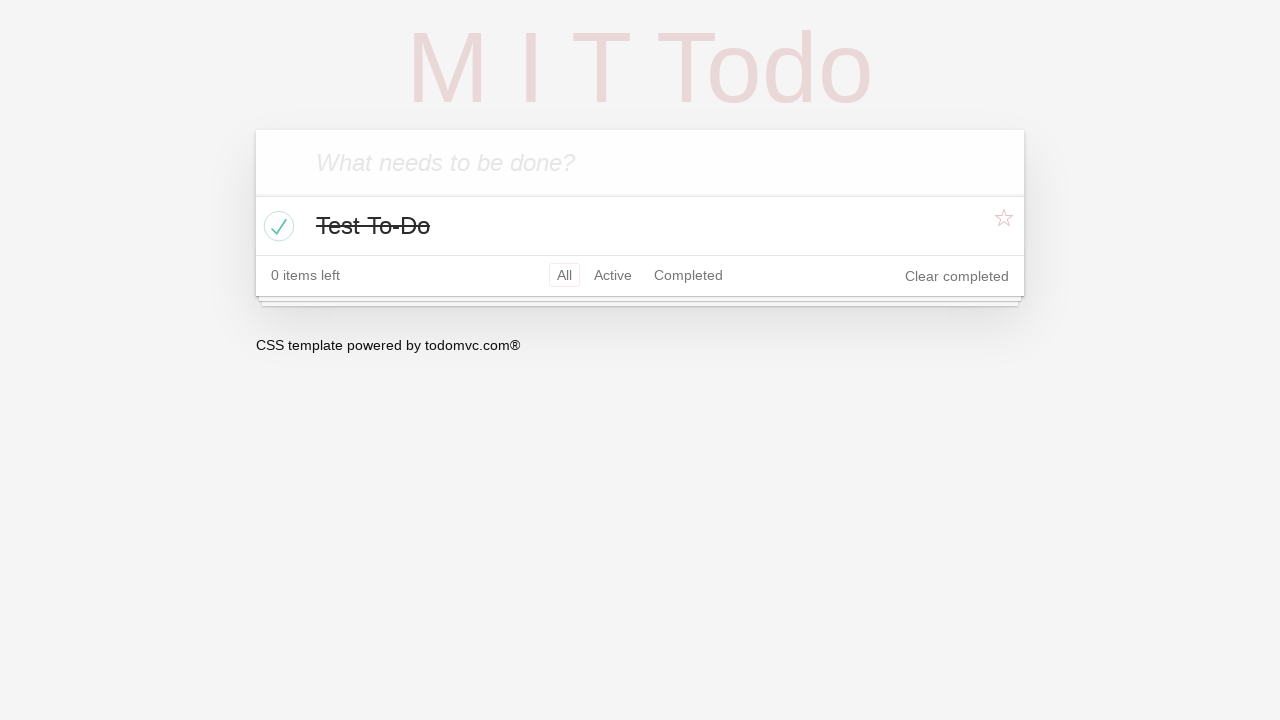

Clicked 'Clear completed' button at (957, 276) on button.clear-completed
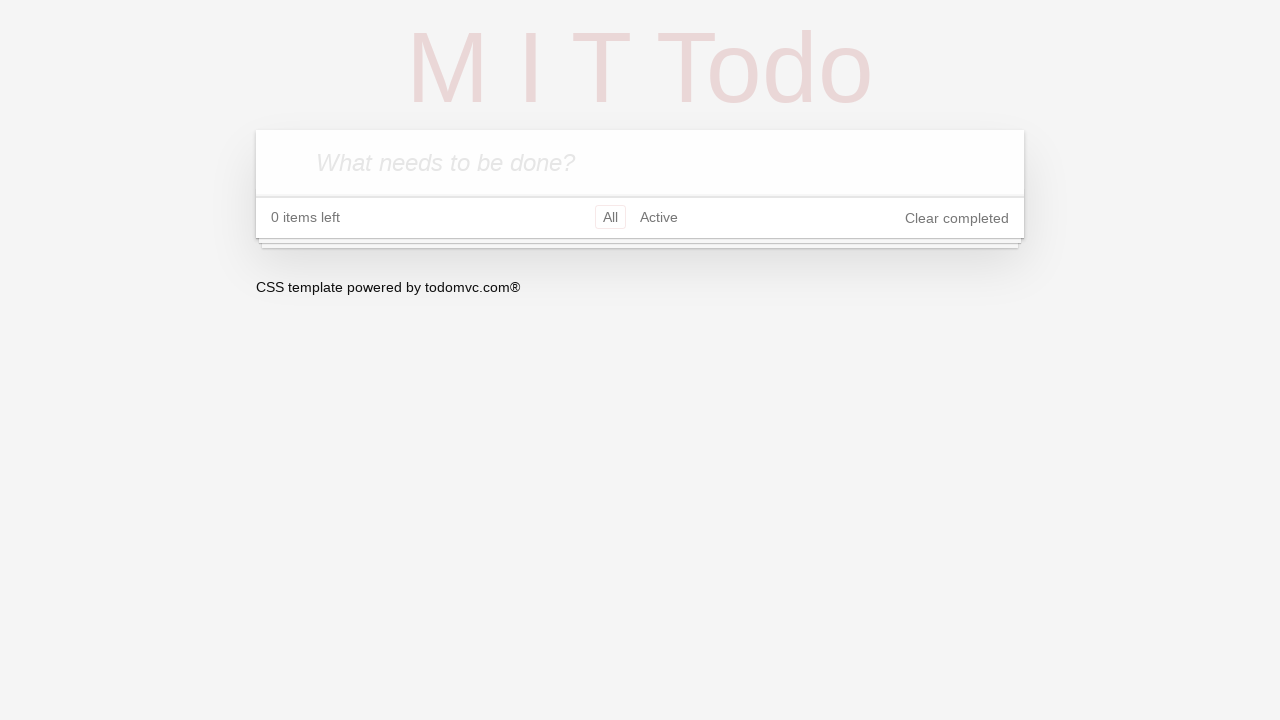

Waited for UI to update after clearing completed todos
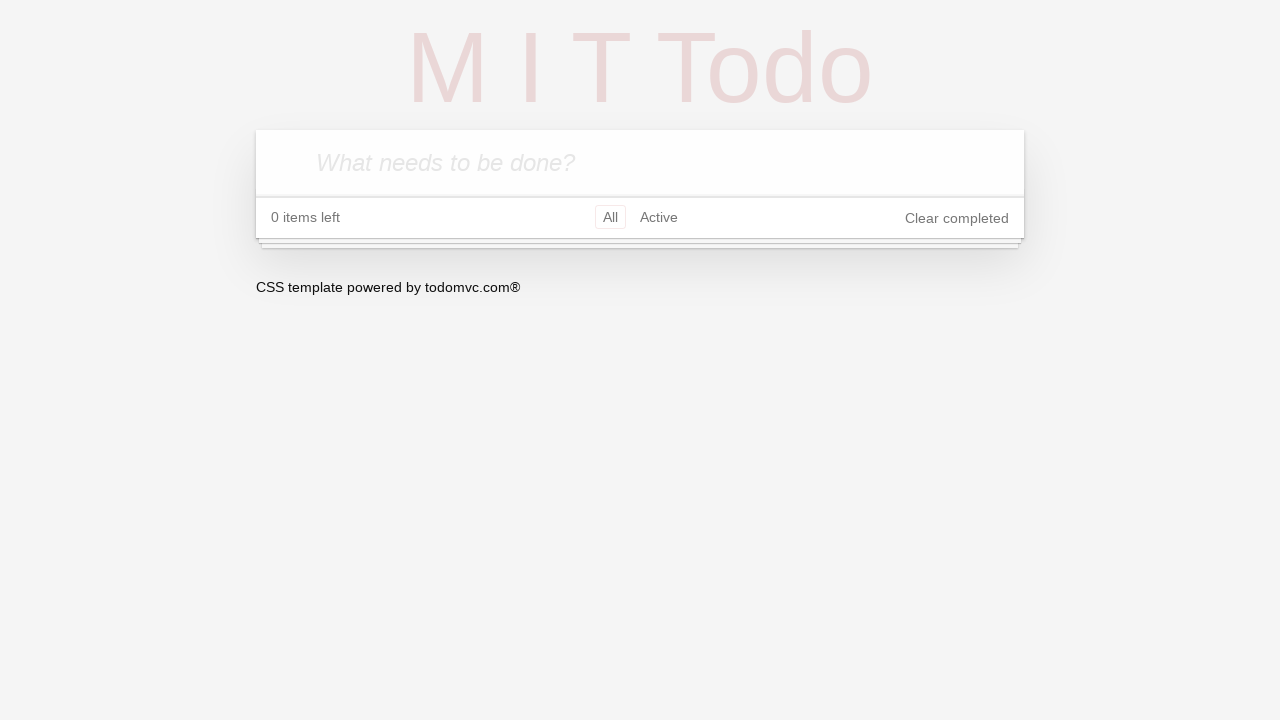

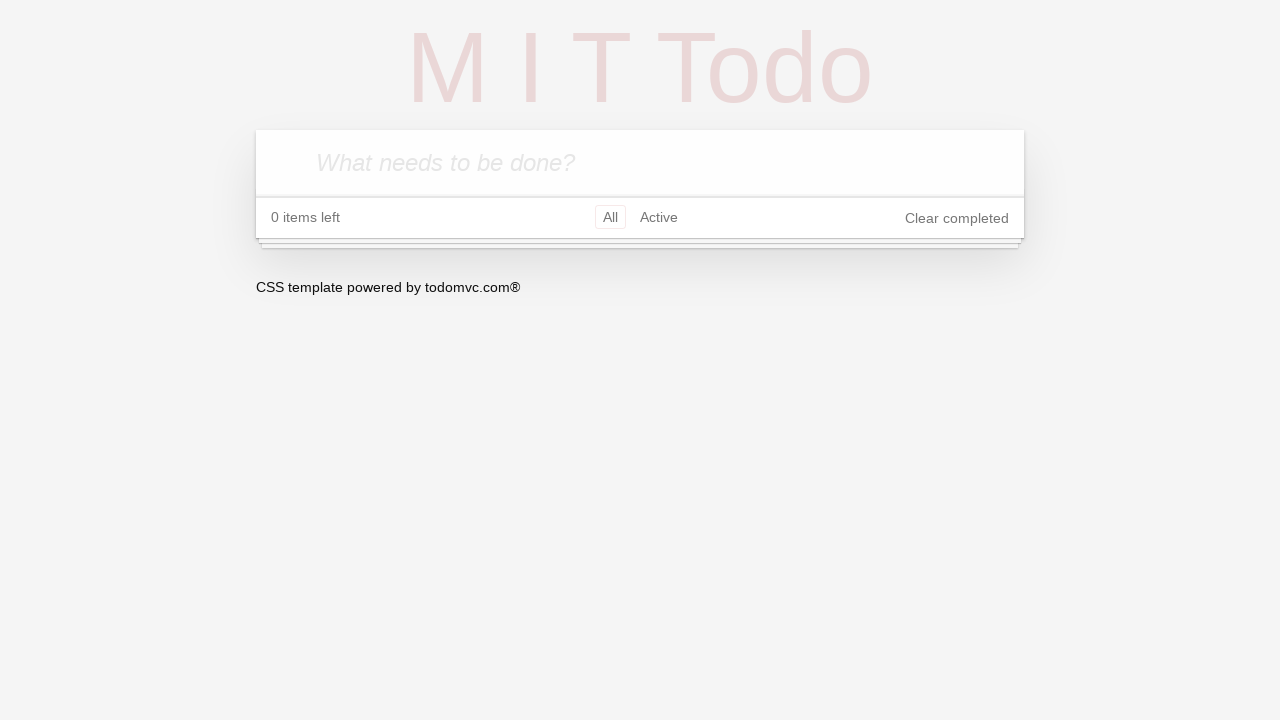